Tests a contact form by filling in first name, last name, email, and comment fields, then clicking both reset and submit buttons using JavaScript execution

Starting URL: https://automationtesting.co.uk/contactForm.html

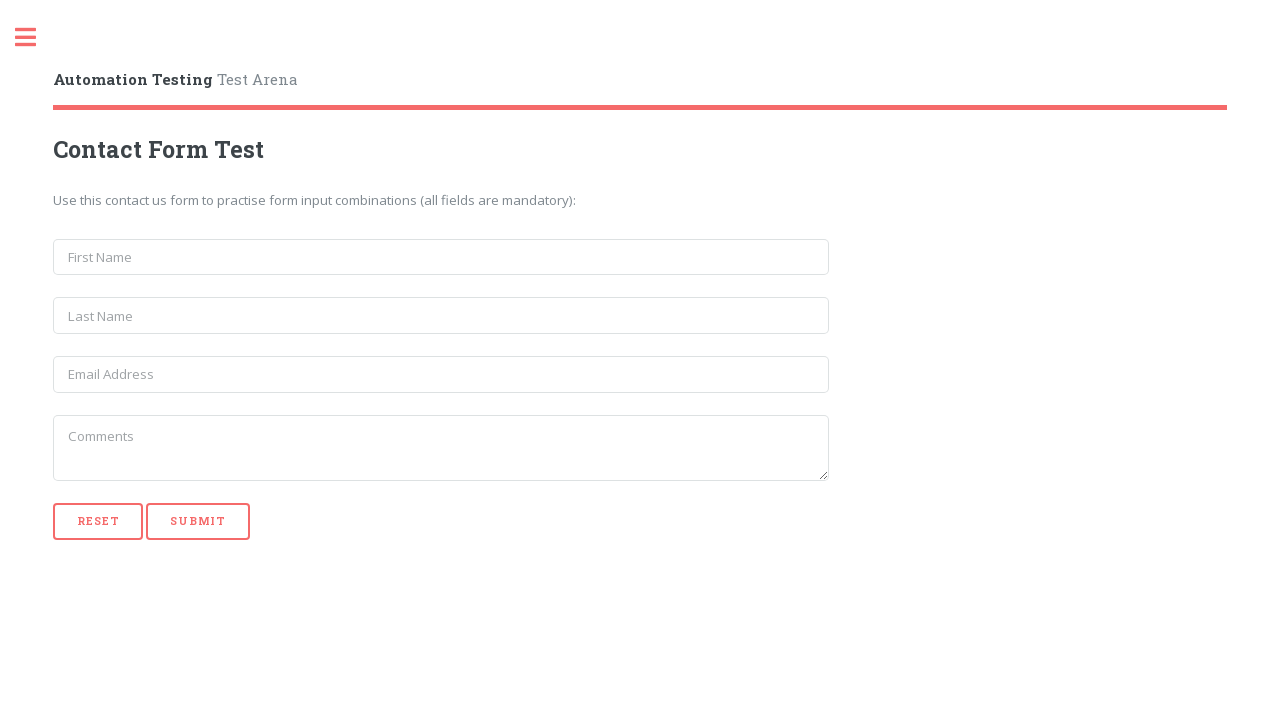

Filled first name field with 'John' on input[name='first_name']
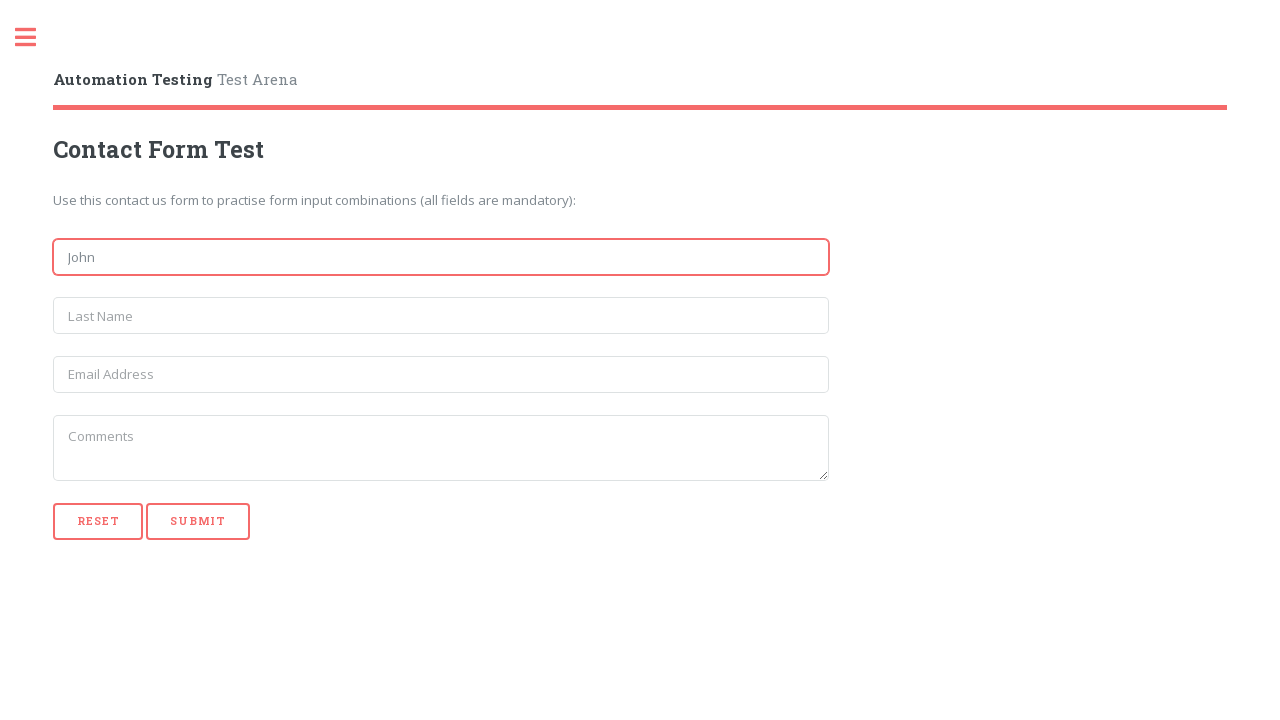

Filled last name field with 'Doe' on input[name='last_name']
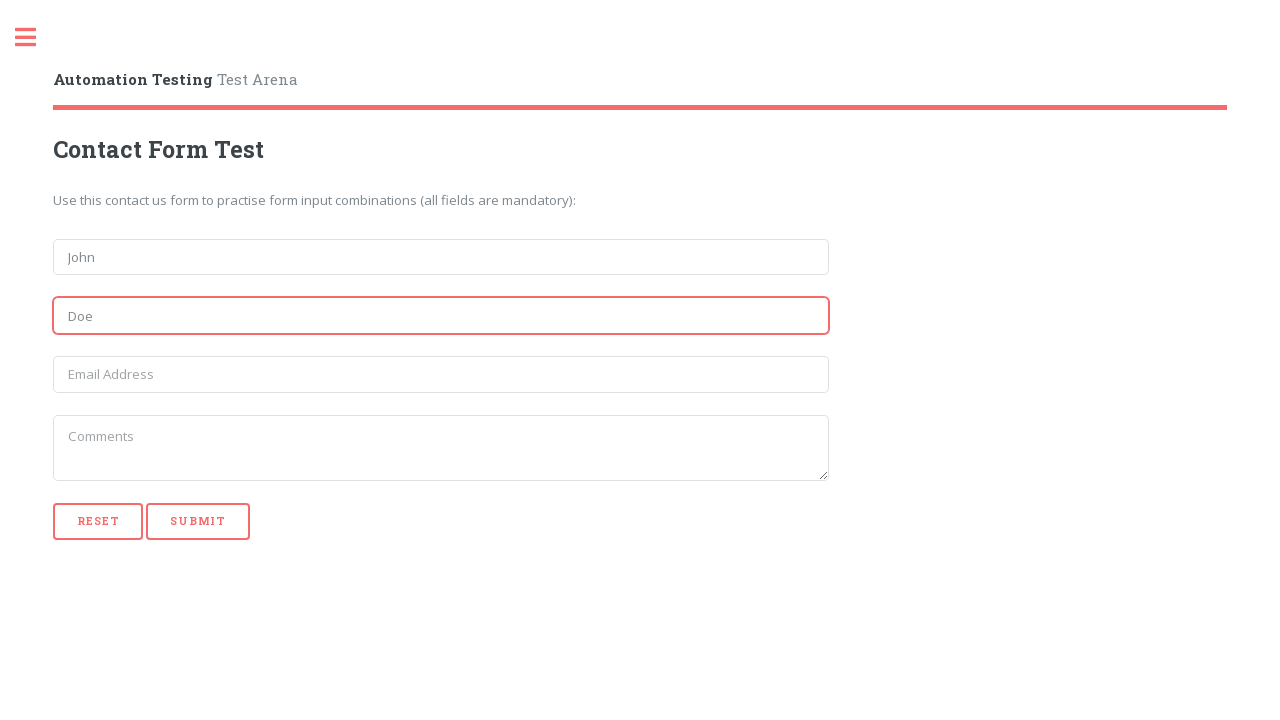

Filled email field with 'johndoe@gmail.com' on input[name='email']
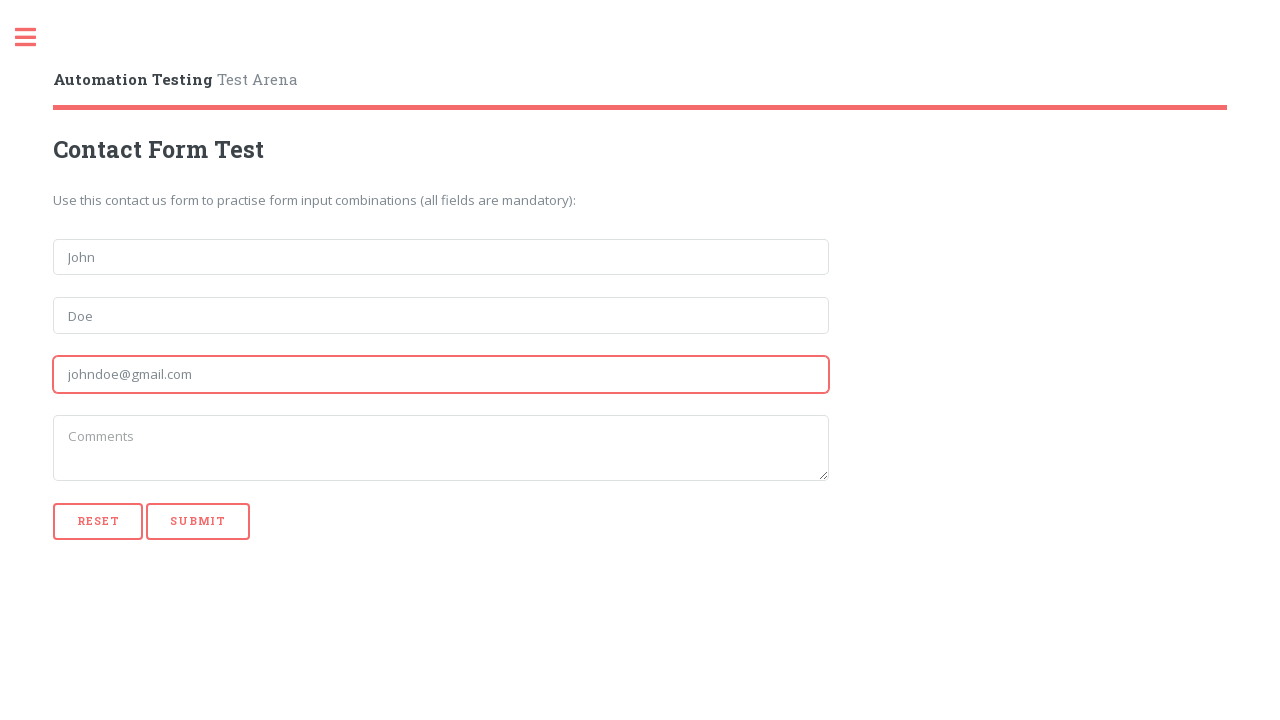

Filled comment textarea with 'This is a simple comment' on textarea
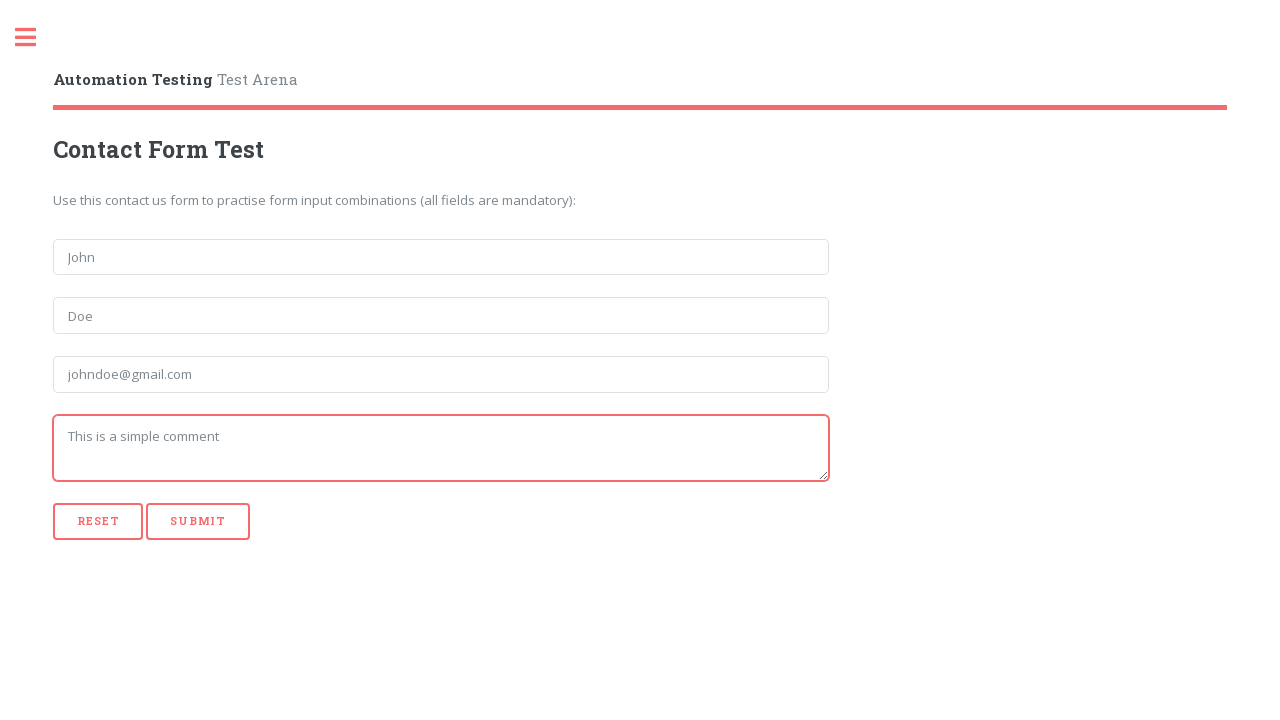

Clicked reset button using JavaScript execution
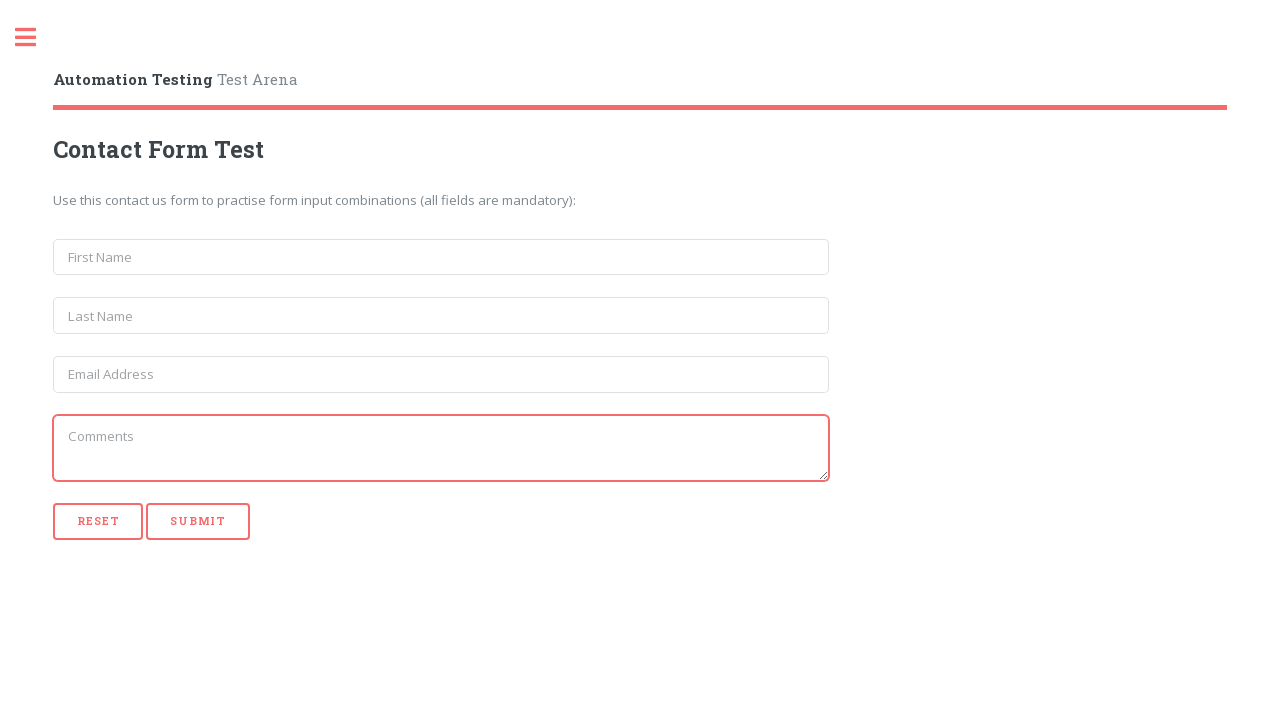

Clicked submit button using JavaScript execution
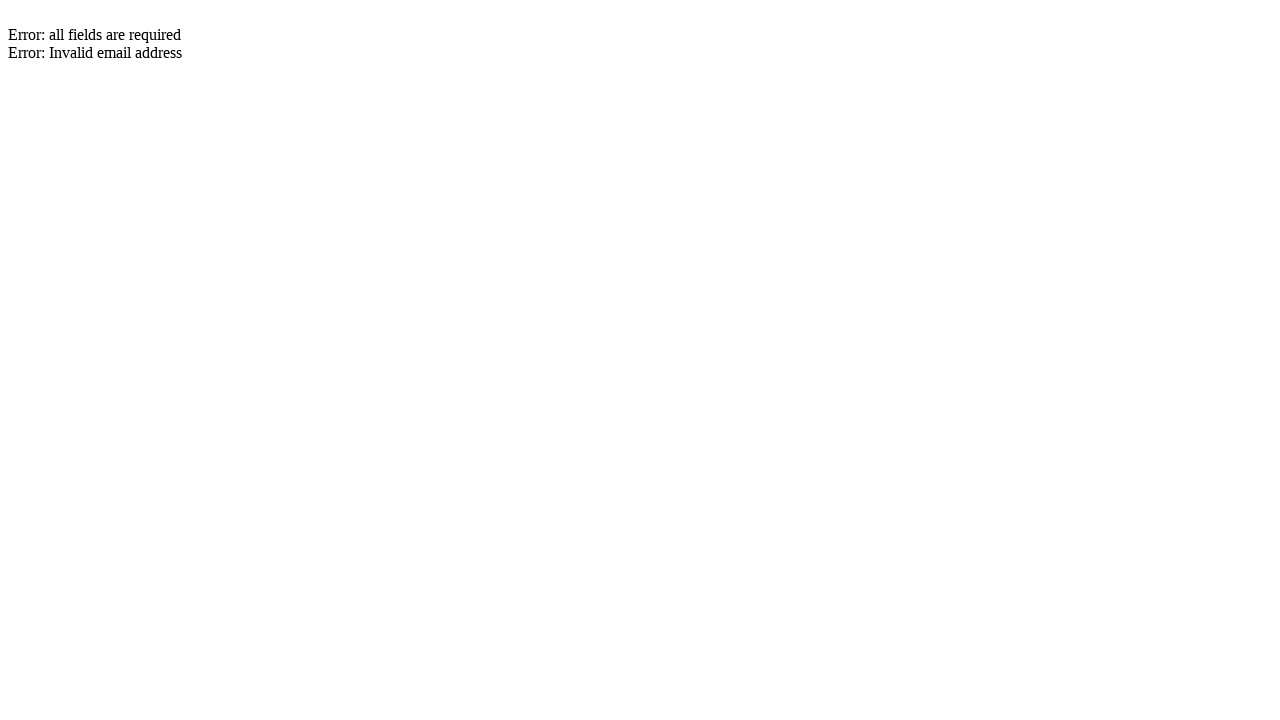

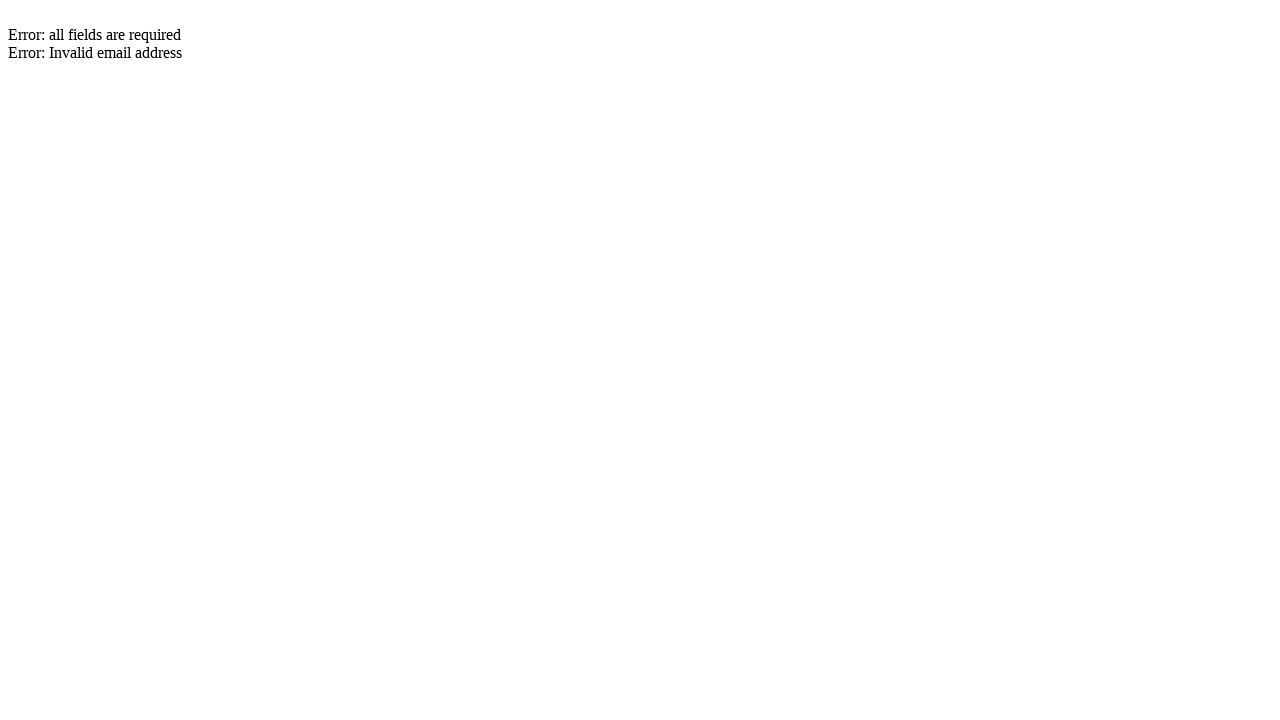